Verifies that the automation exercise homepage loads correctly by checking the page title

Starting URL: http://automationexercise.com

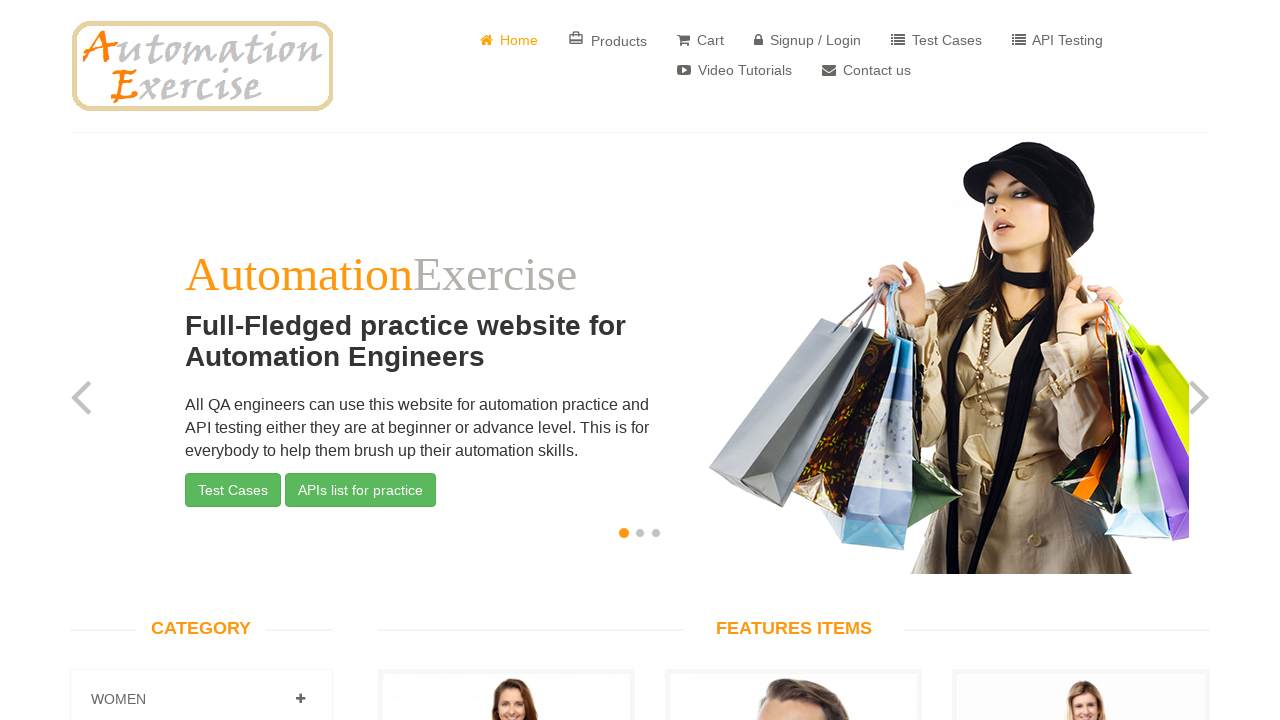

Verified page title contains 'Automation Exercise'
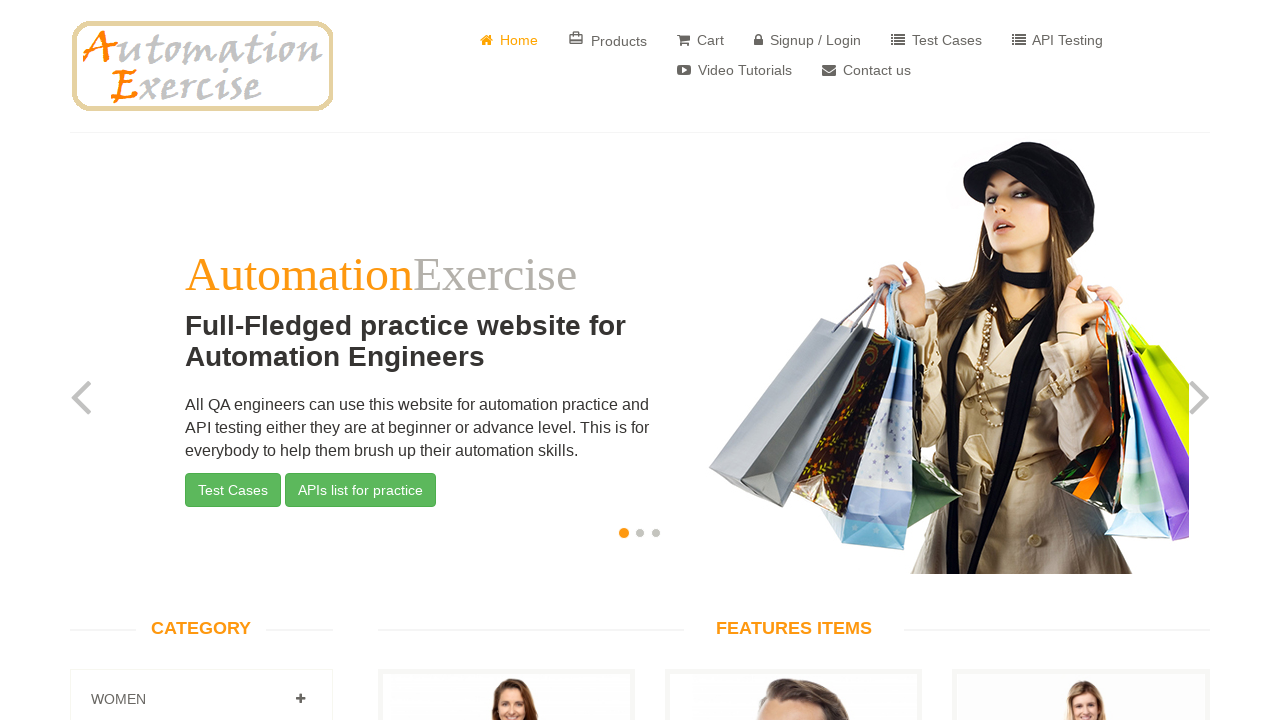

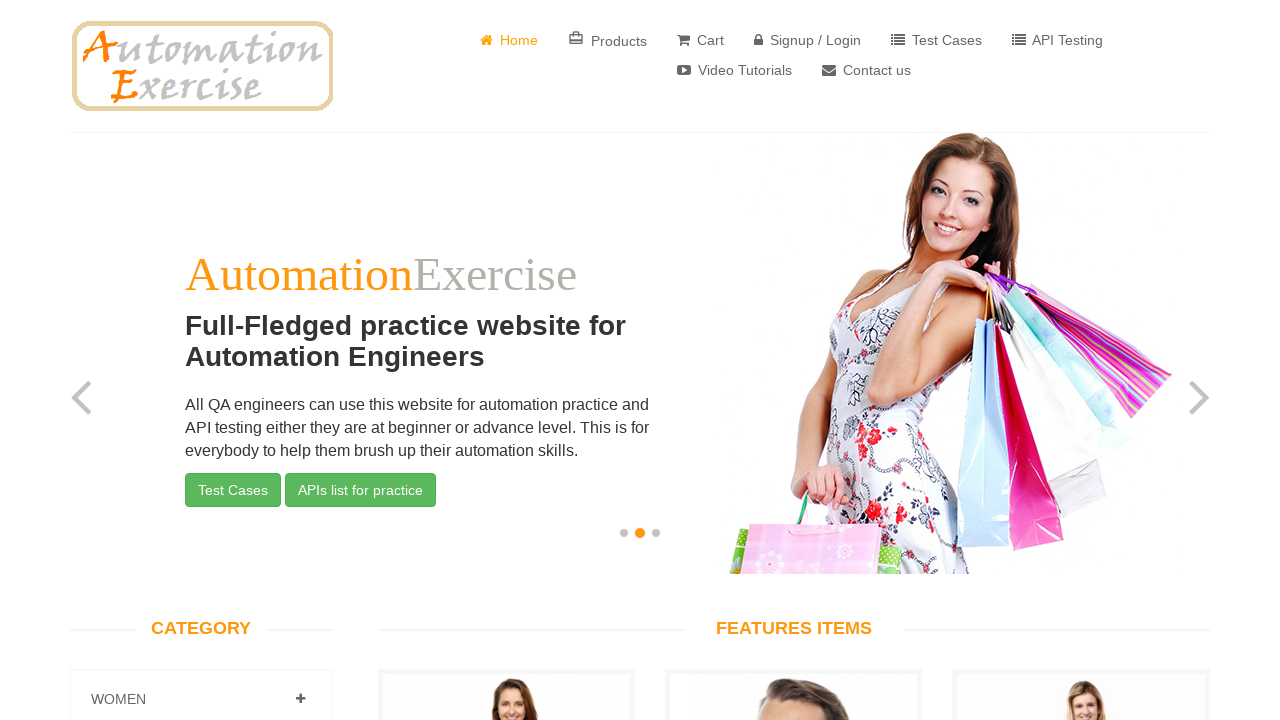